Tests regular click functionality by clicking a button and verifying the dynamic click confirmation message appears

Starting URL: https://demoqa.com/buttons

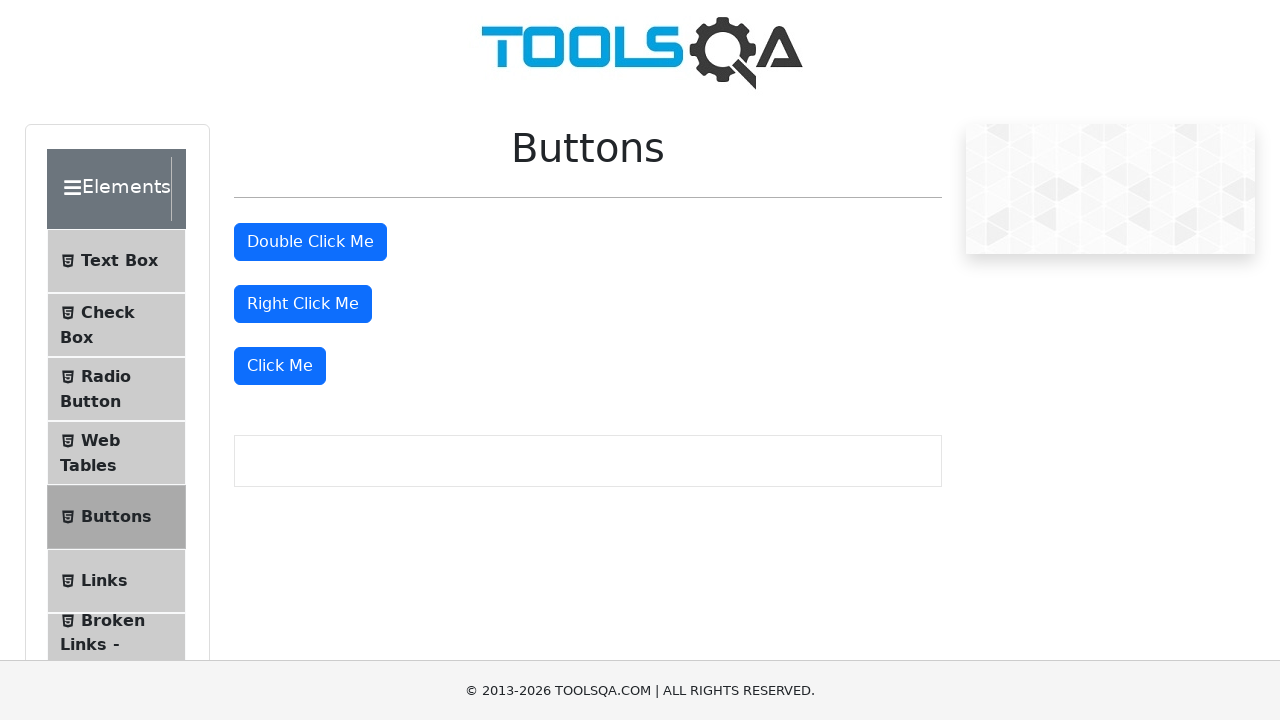

Clicked the dynamic click button at (280, 366) on text=Click Me >> nth=2
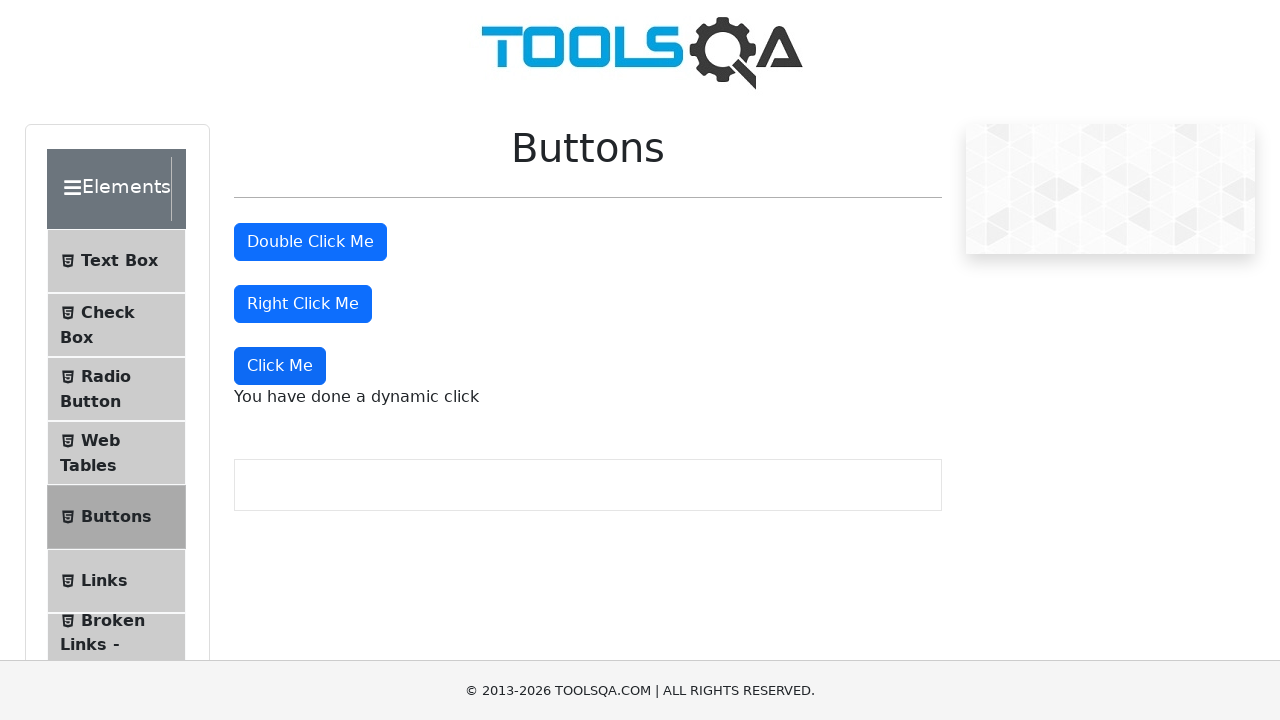

Dynamic click confirmation message appeared
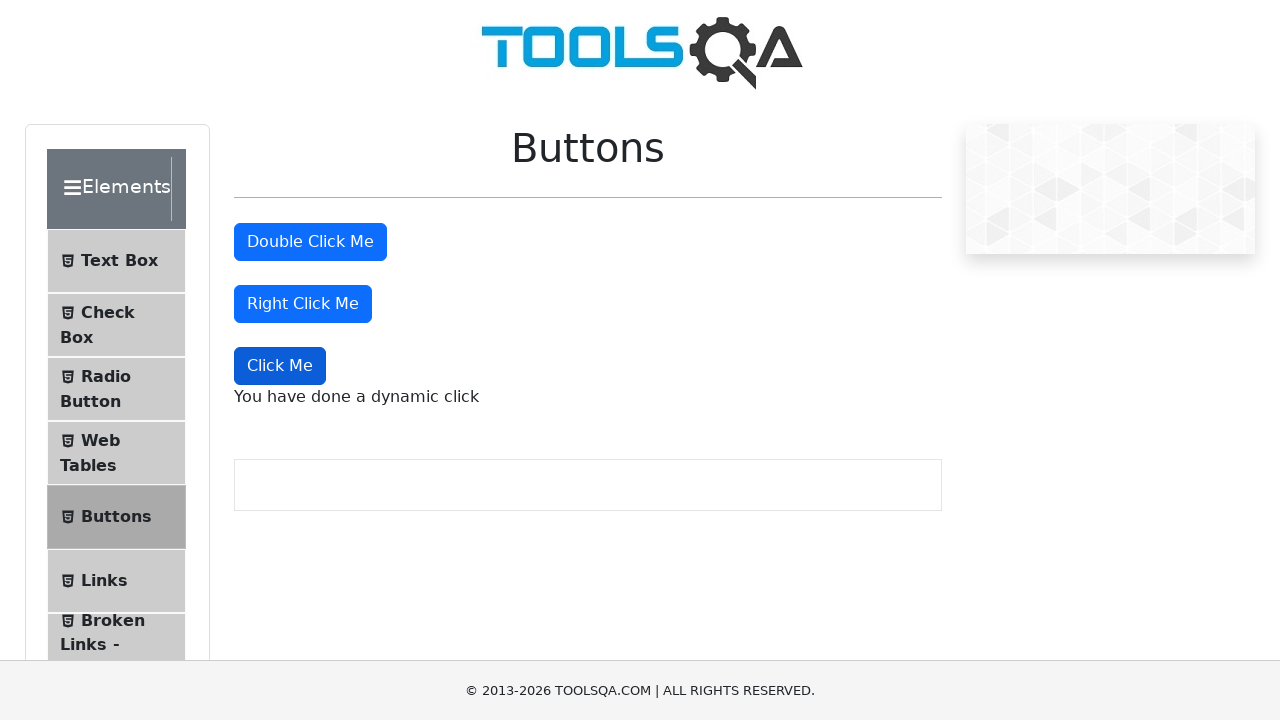

Retrieved dynamic click confirmation message text
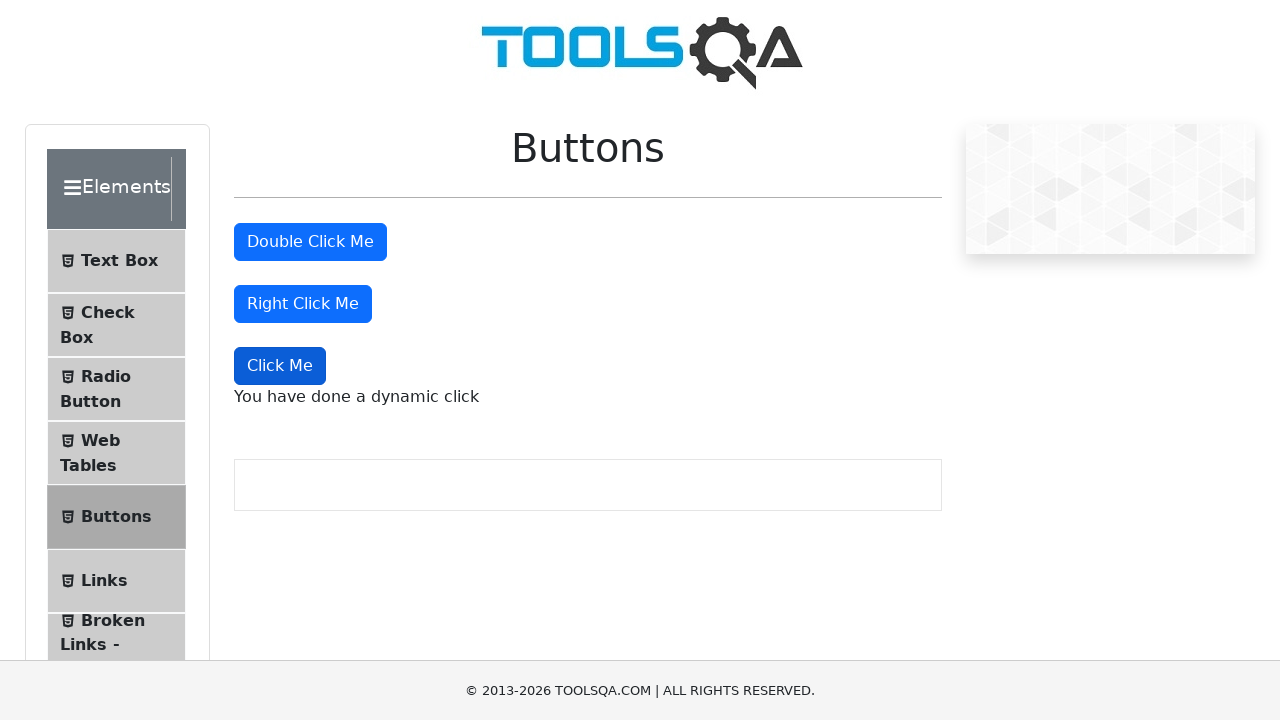

Verified confirmation message matches expected text 'You have done a dynamic click'
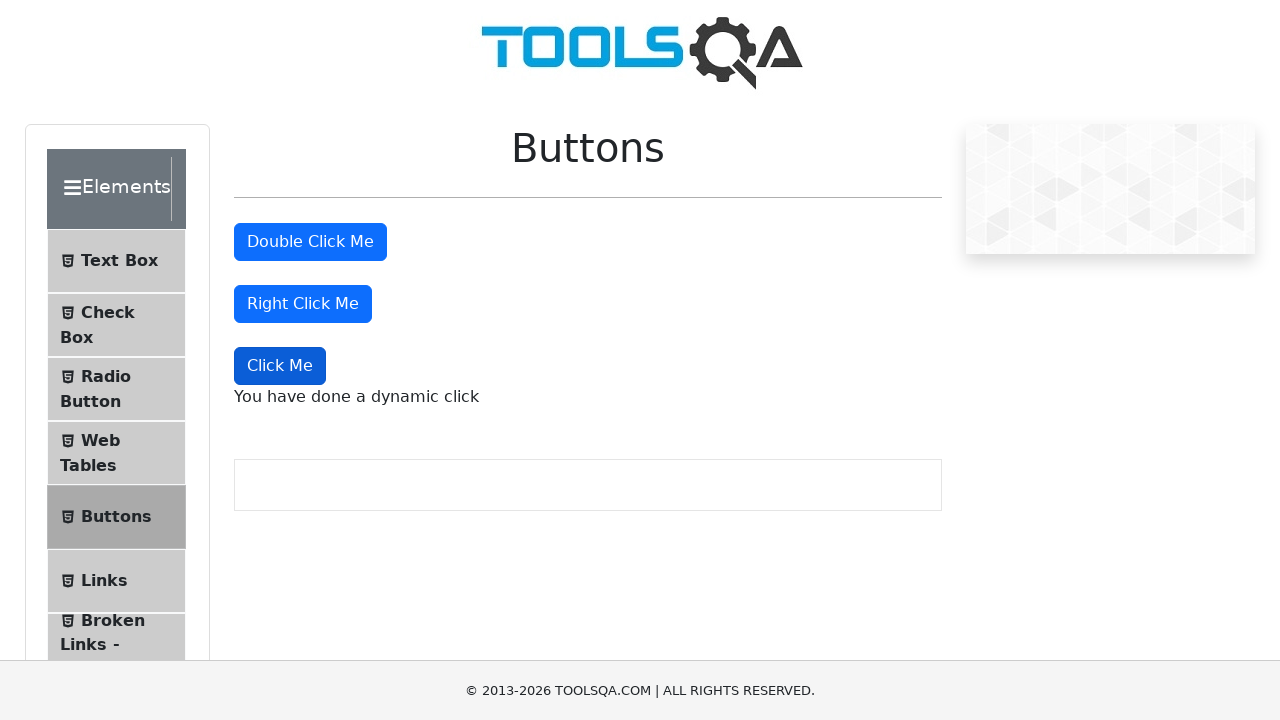

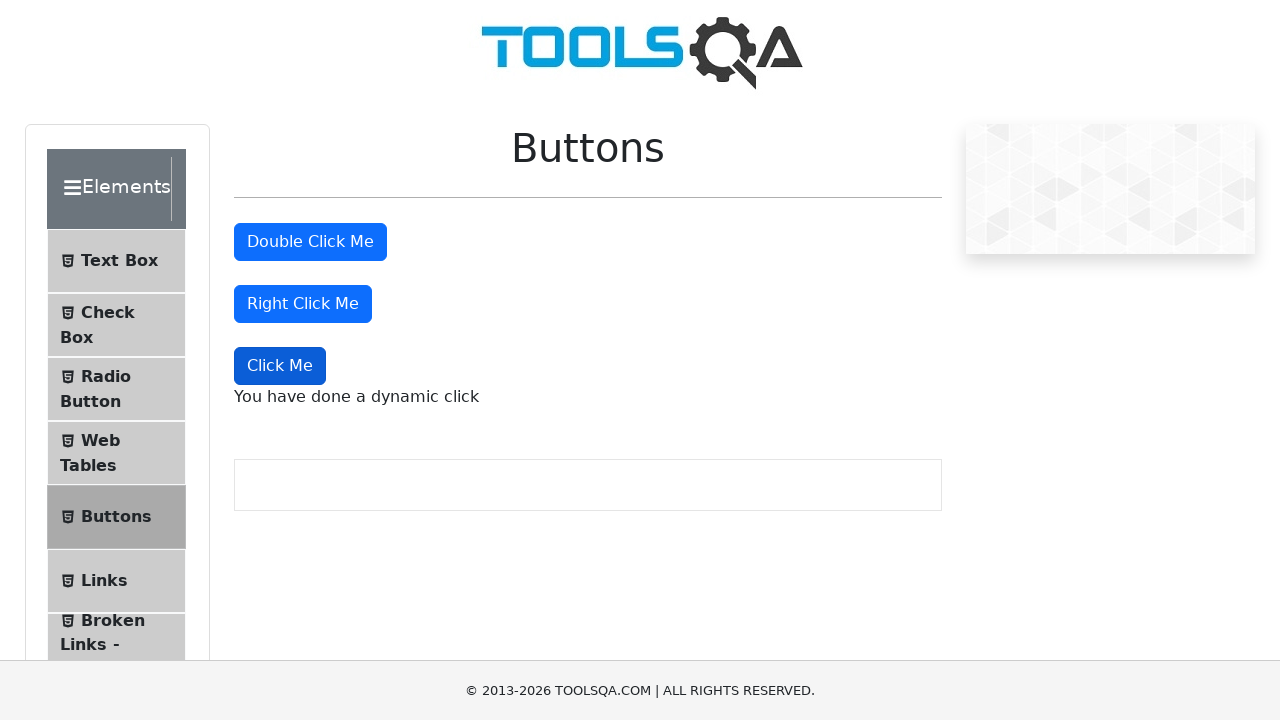